Opens a YouTube video page and waits for it to load

Starting URL: https://youtu.be/xT9h2yx6xwo

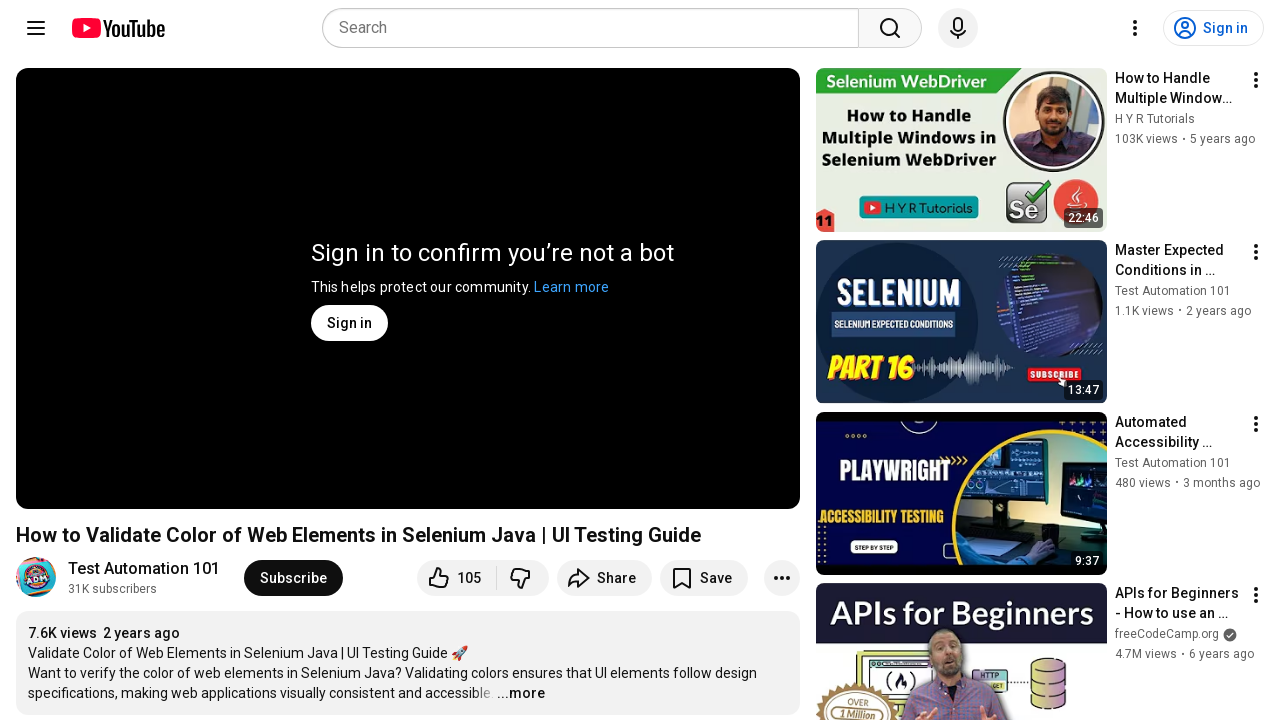

Navigated to YouTube video page at https://youtu.be/xT9h2yx6xwo
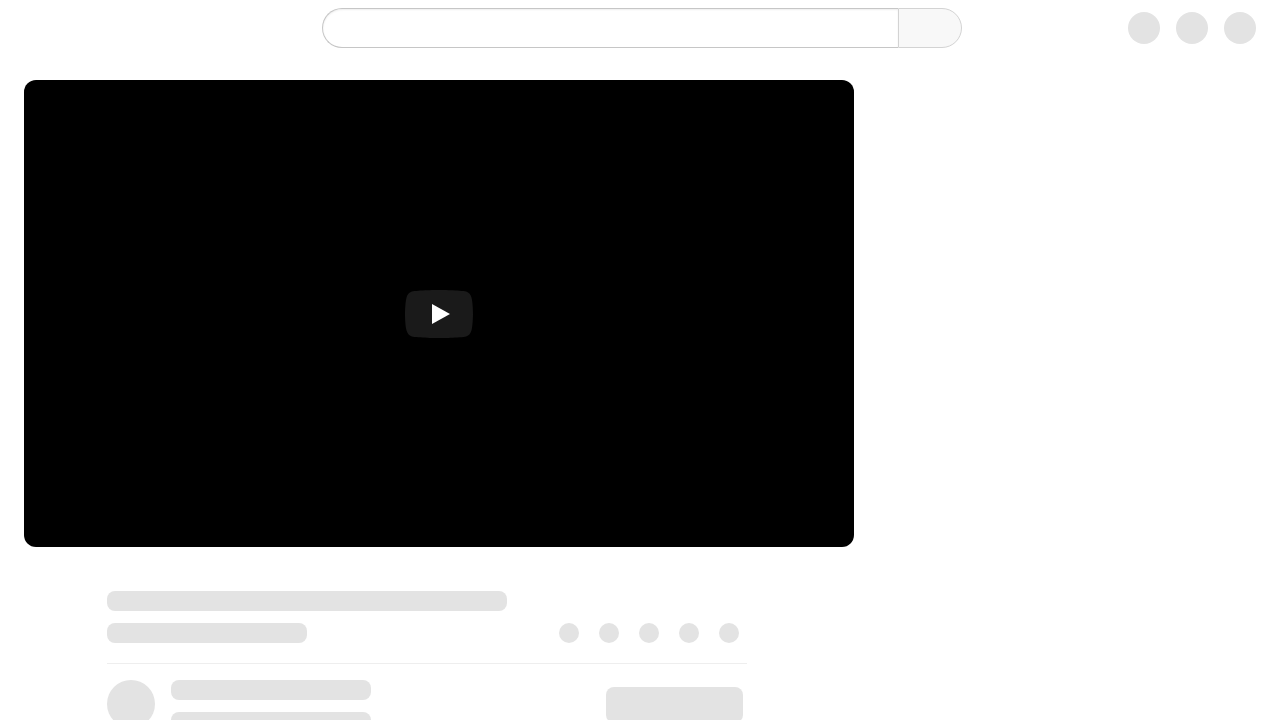

YouTube video page fully loaded with networkidle state
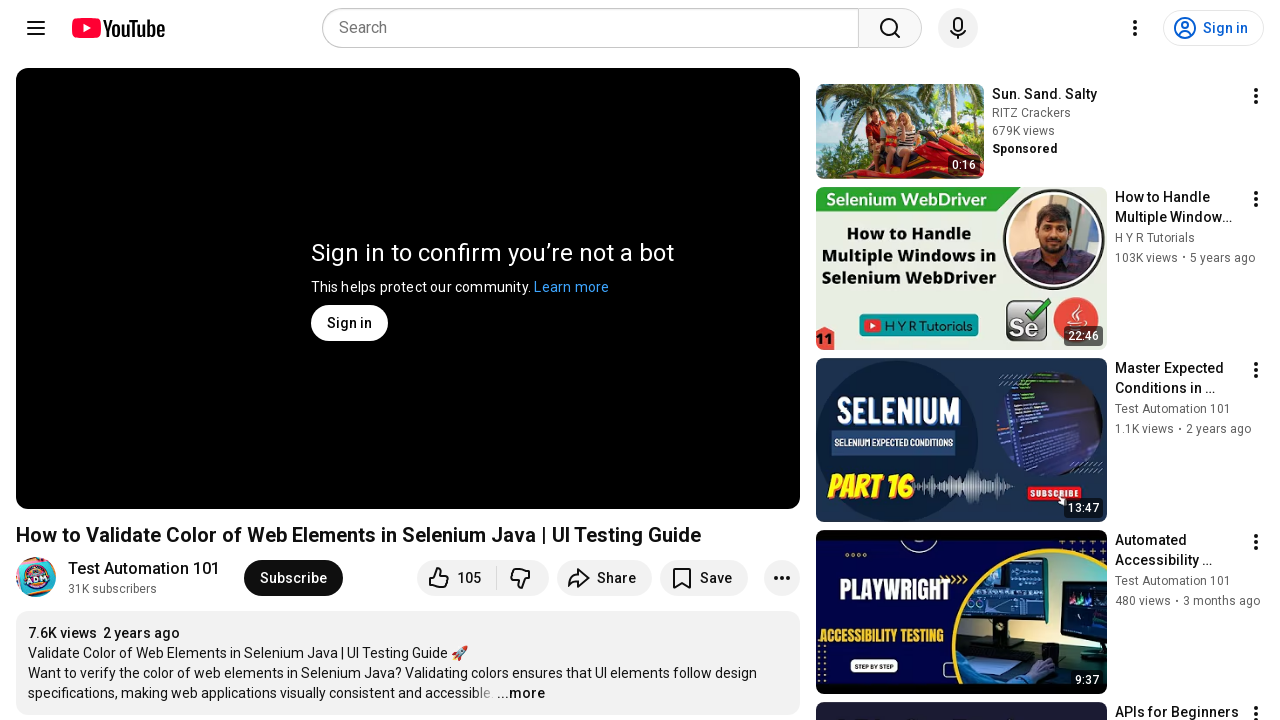

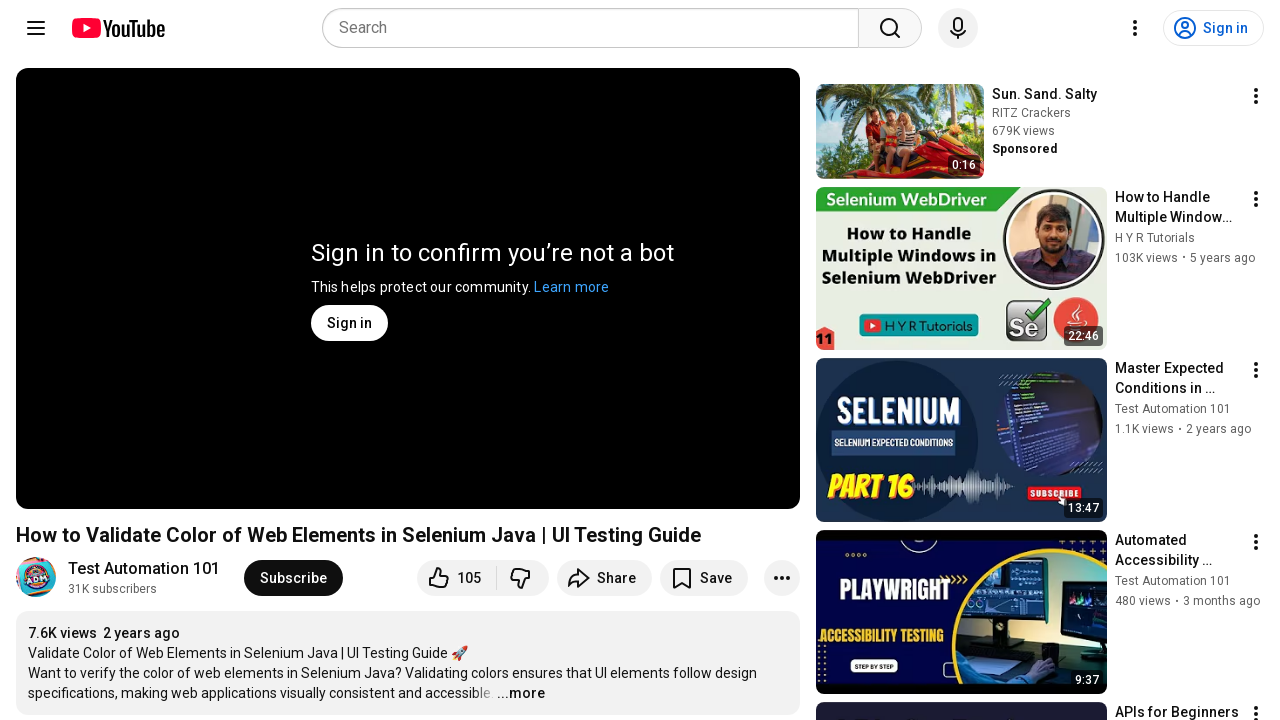